Scrolls the page to bring the submit button element into view using JavaScript scroll functionality

Starting URL: https://demoqa.com/automation-practice-form

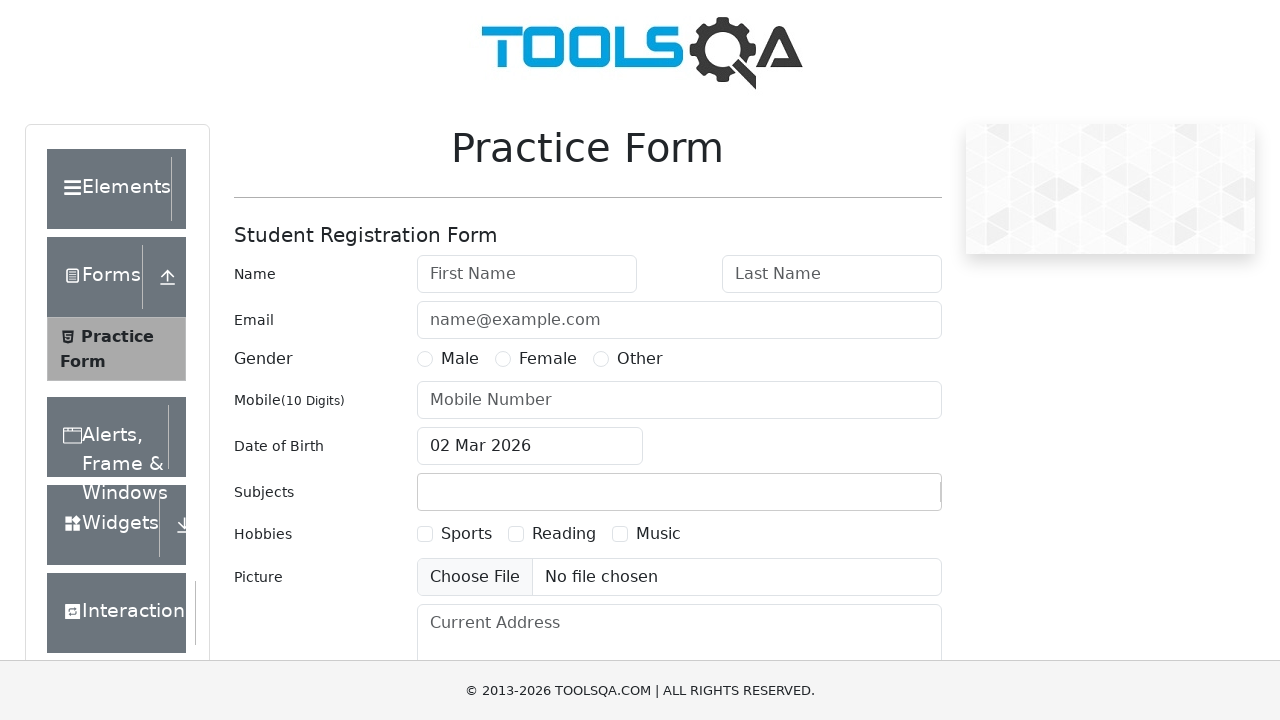

Located the submit button element with ID 'submit'
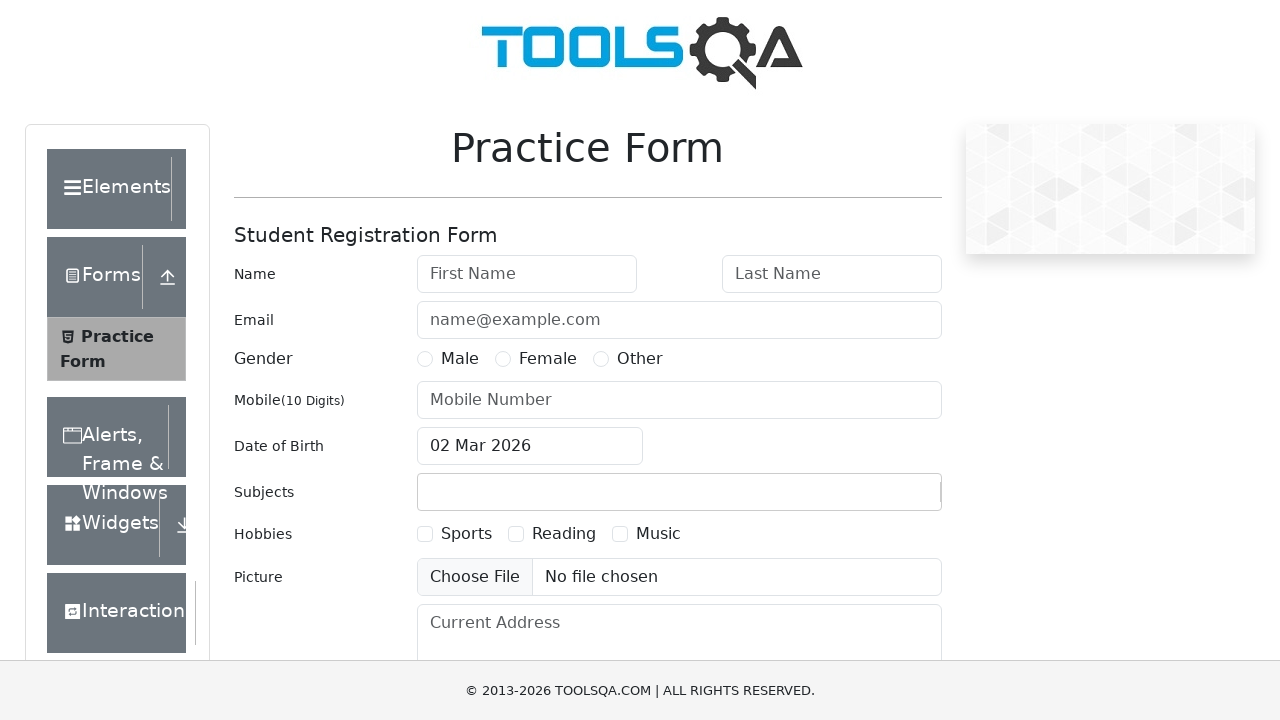

Scrolled the submit button into view using JavaScript scroll functionality
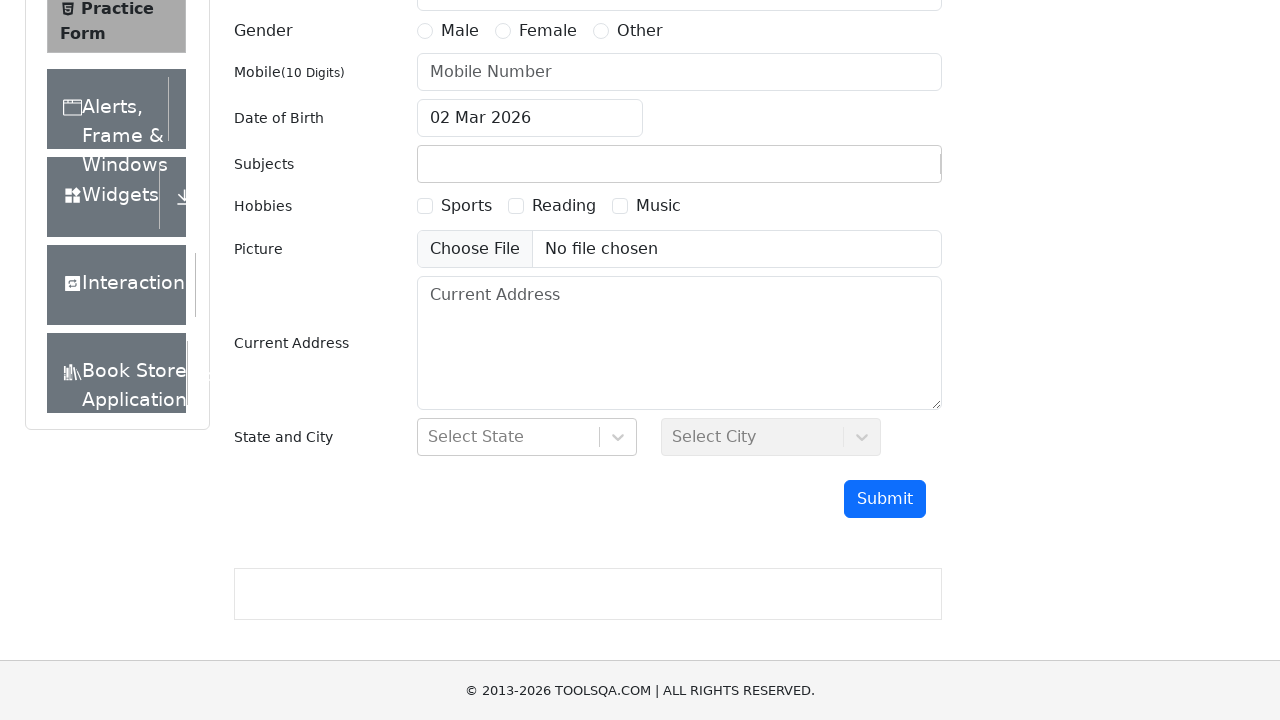

Verified that the submit button is now visible on the page
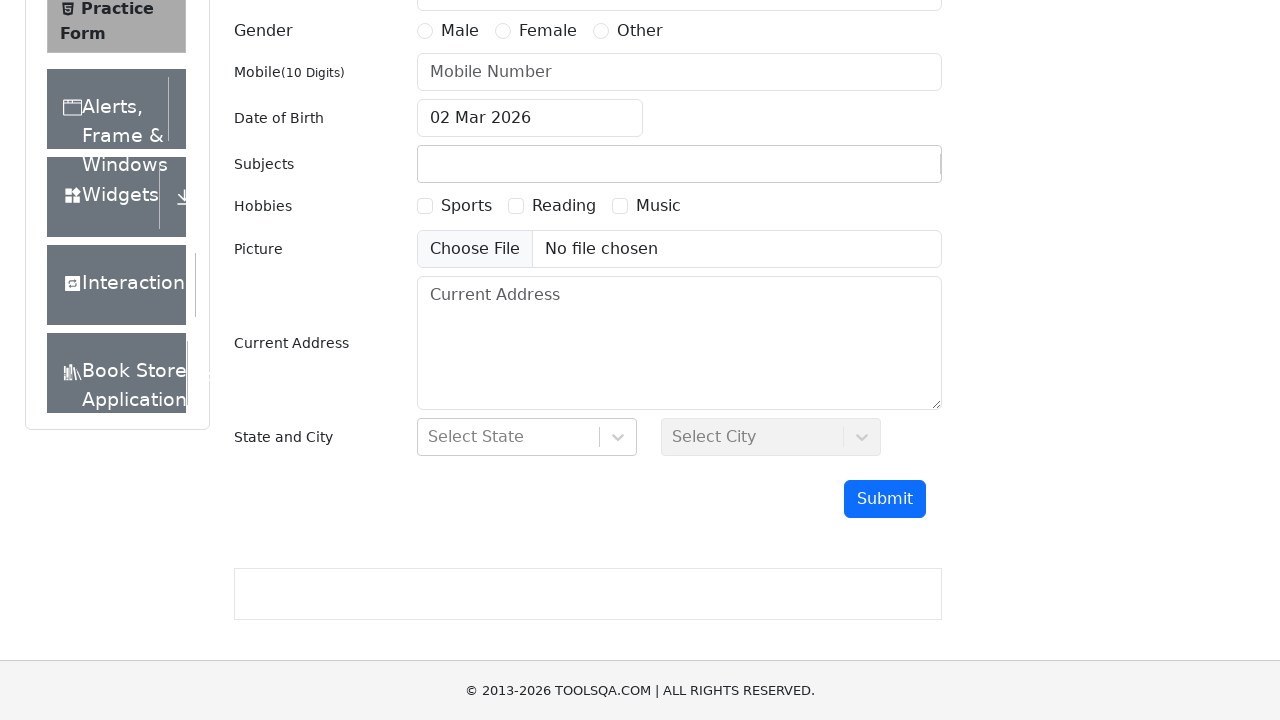

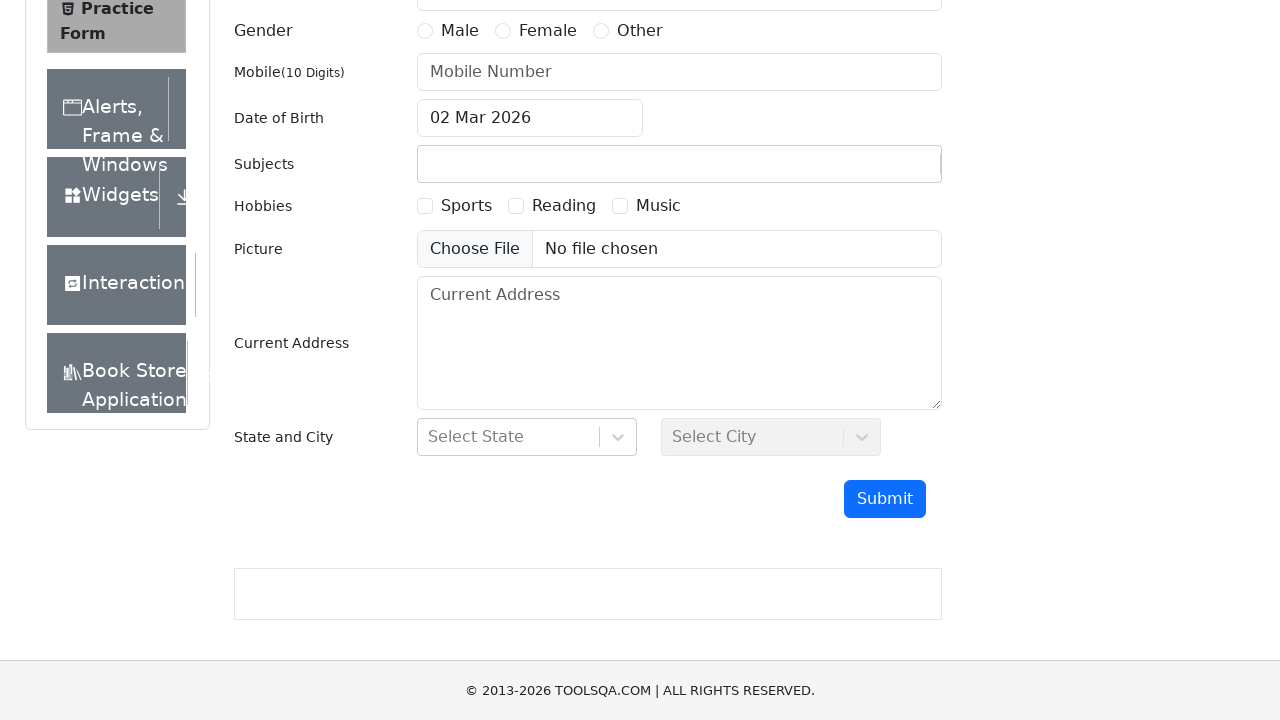